Tests double-click functionality by navigating to jQuery documentation page, switching to an iframe, and performing a double-click action on a specific element

Starting URL: https://api.jquery.com/dblclick/

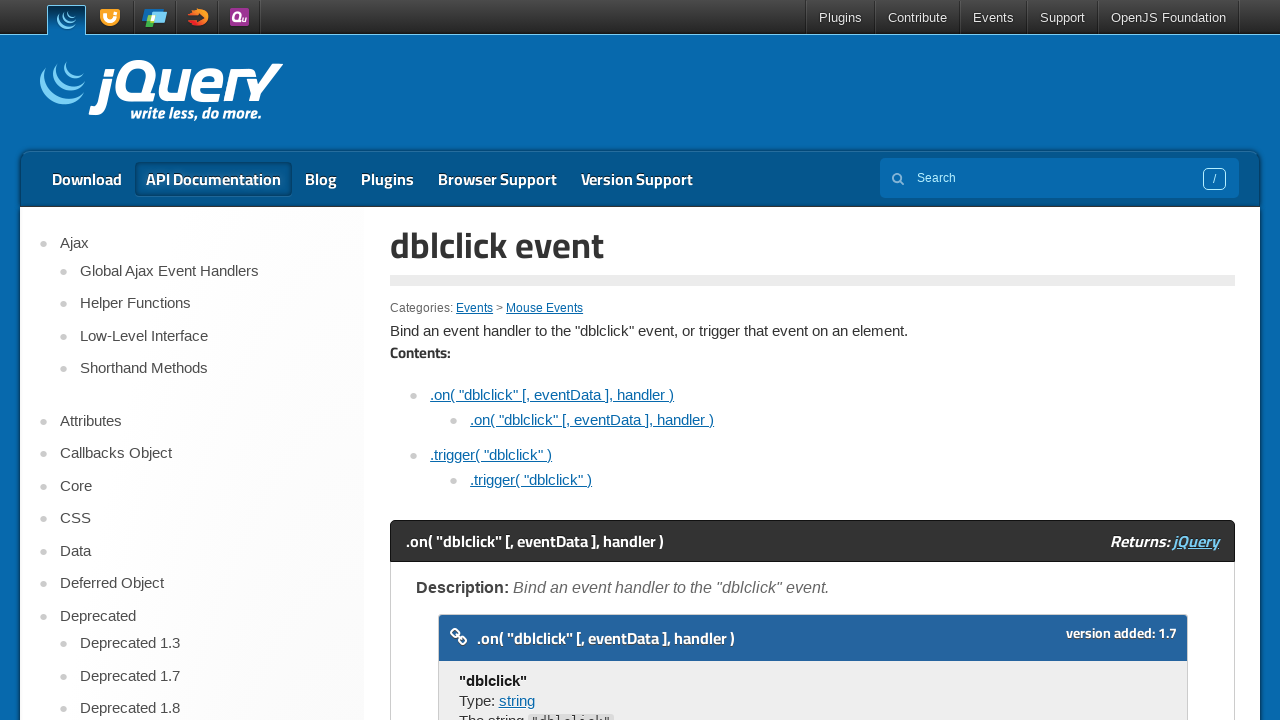

Located the first iframe on the page
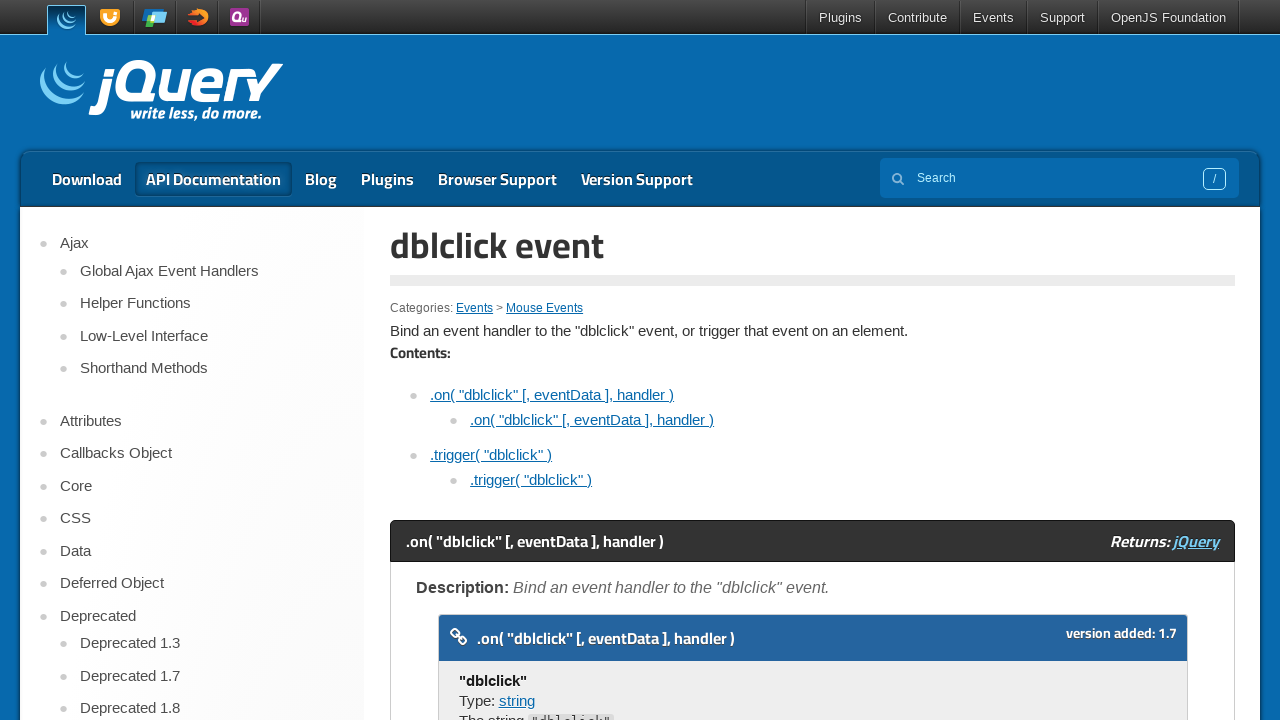

Set frame reference to the located iframe
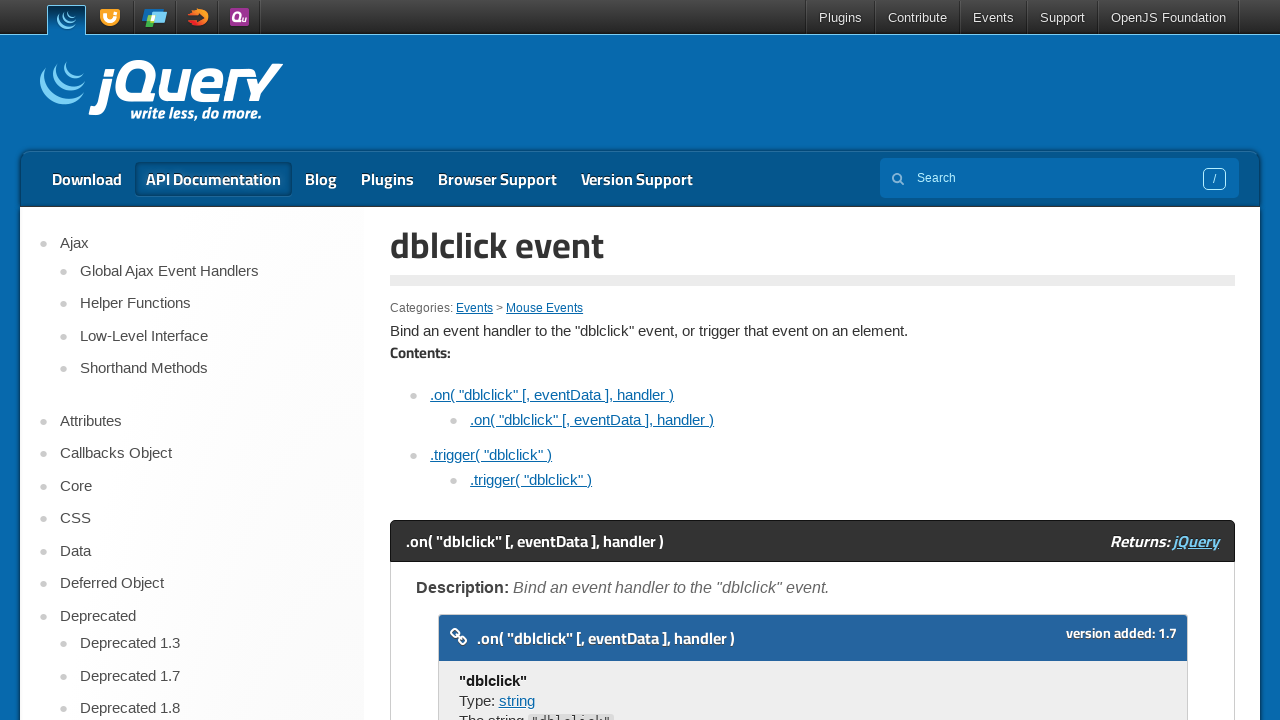

Double-clicked on the demo block element at (478, 360) on iframe >> nth=0 >> internal:control=enter-frame >> xpath=//span[text()='Double c
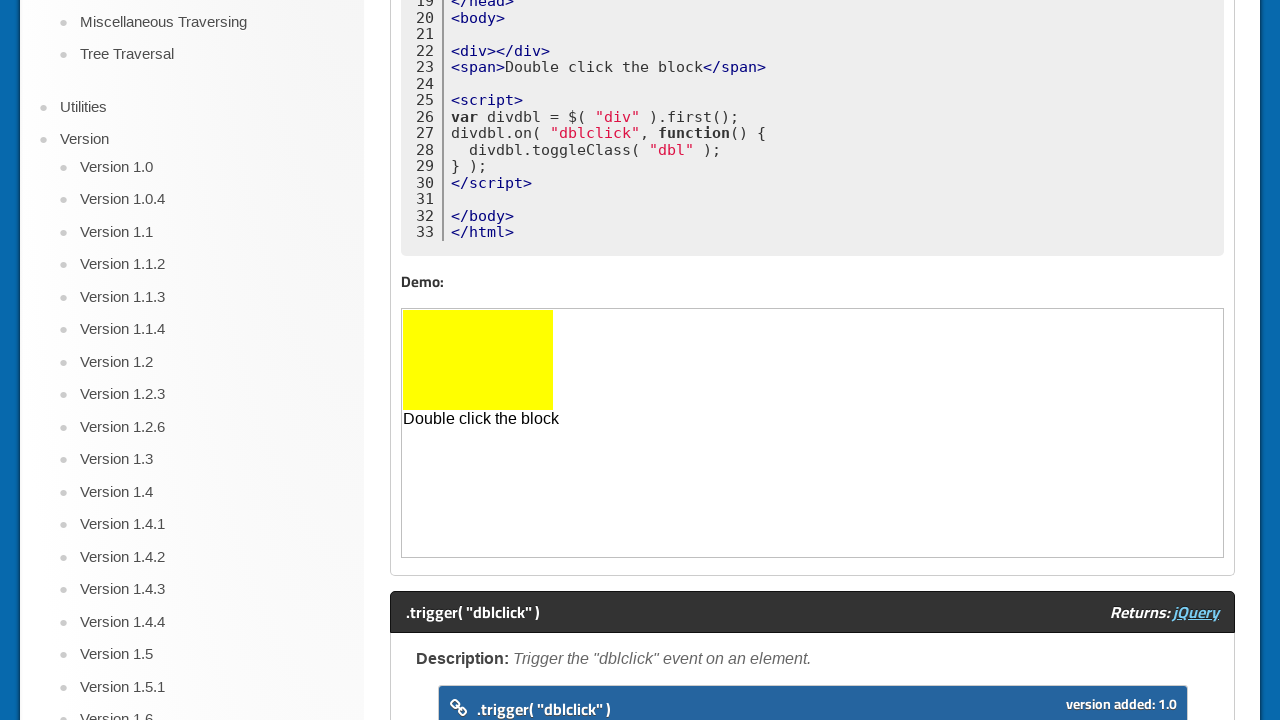

Waited 3 seconds to observe the double-click effect
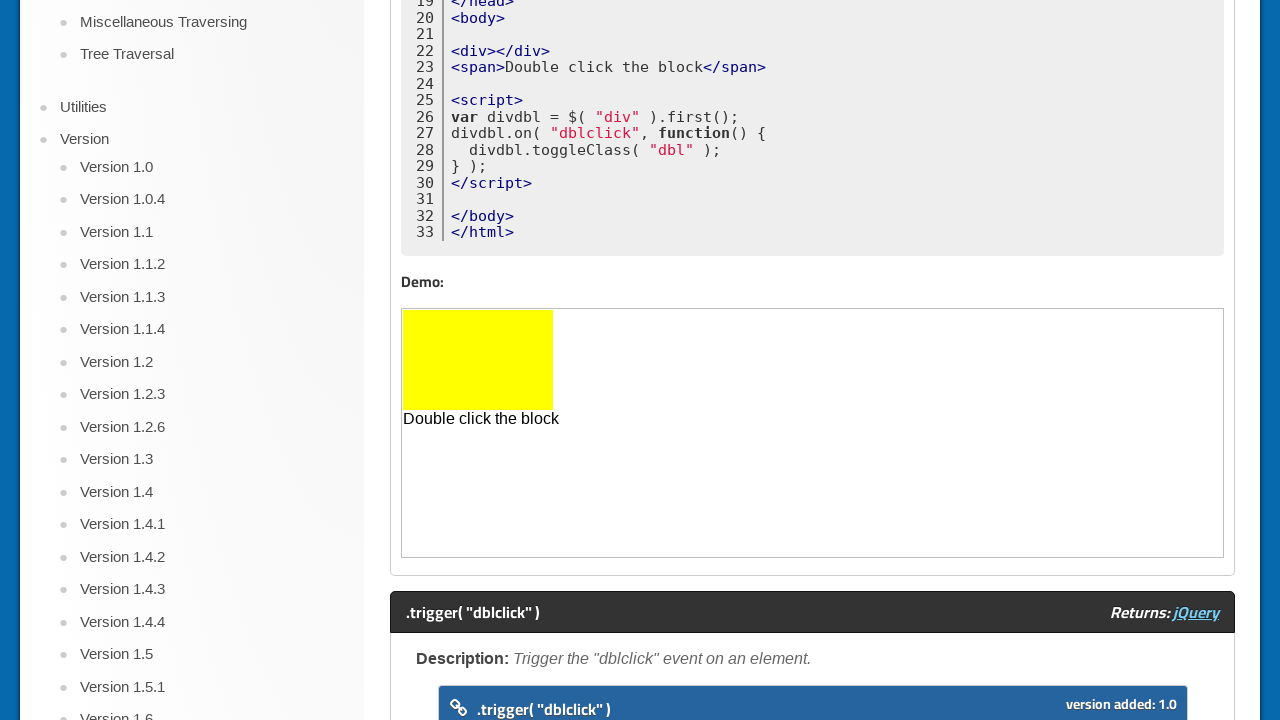

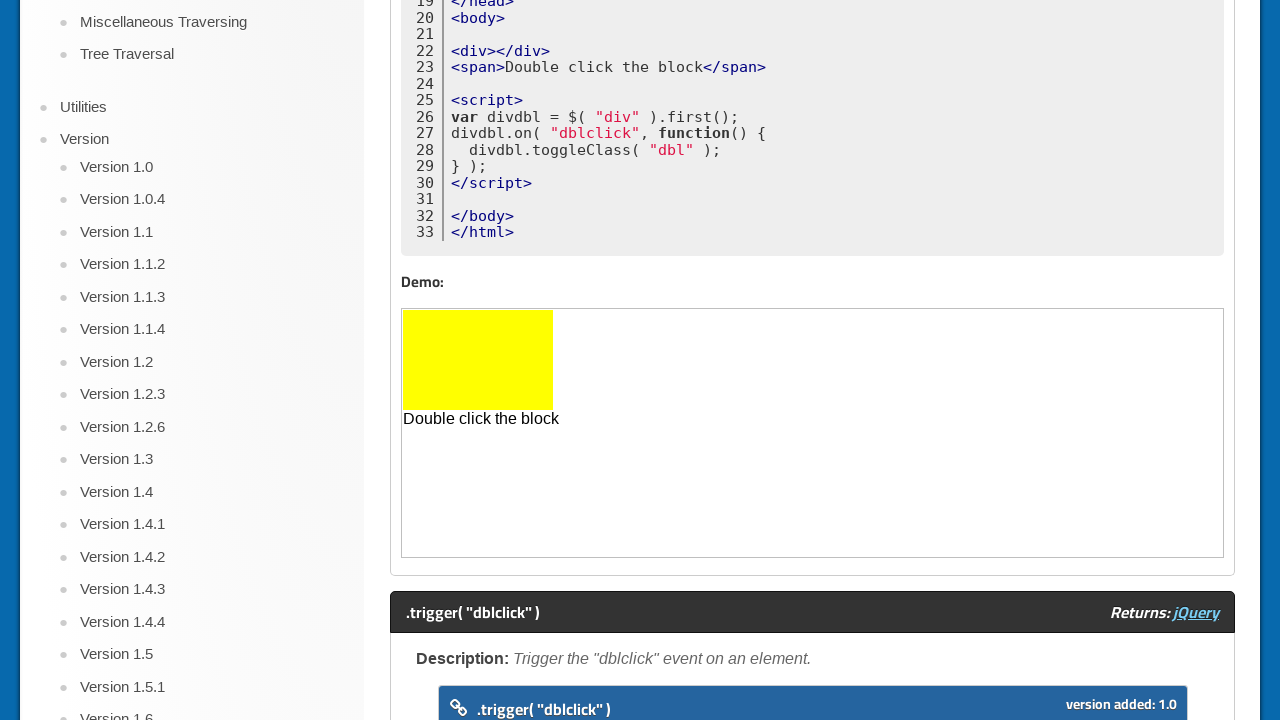